Tests a practice registration form by filling in personal details including name, email, gender, phone number, date of birth, subjects, hobbies, address, and state/city selections, then verifies the submitted data appears in a confirmation modal.

Starting URL: https://demoqa.com/automation-practice-form

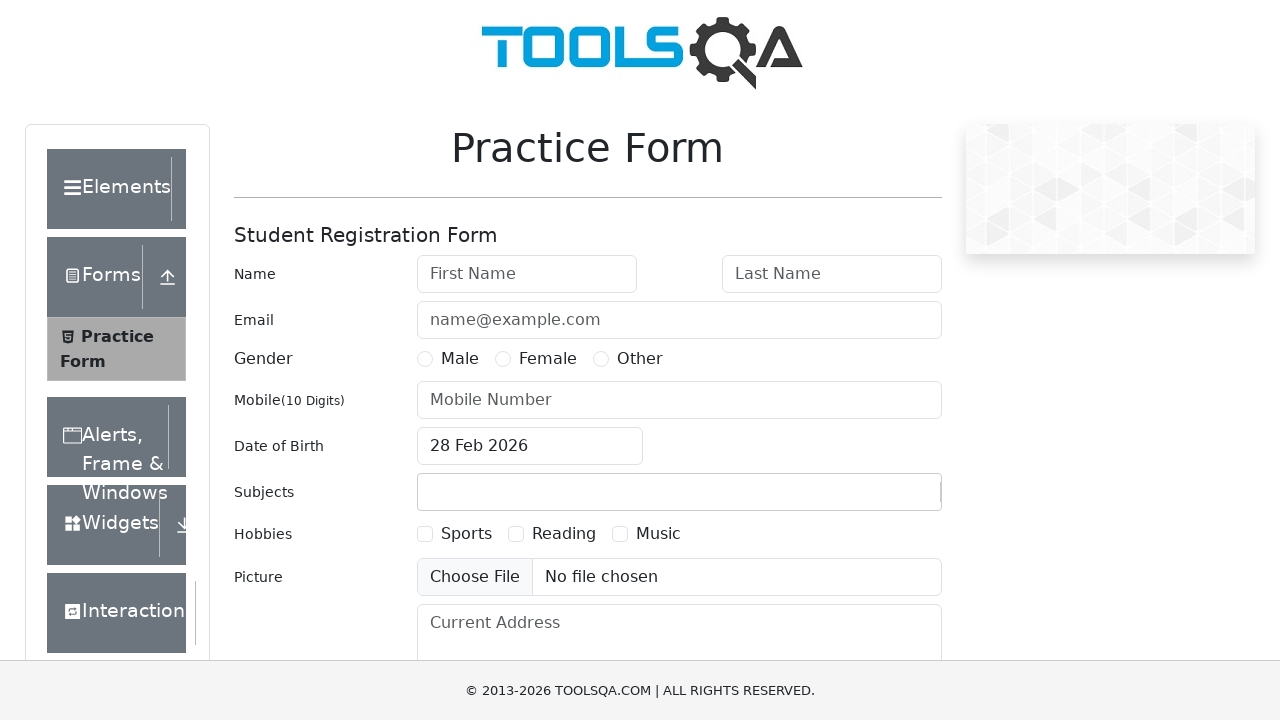

Scrolled submit button into view
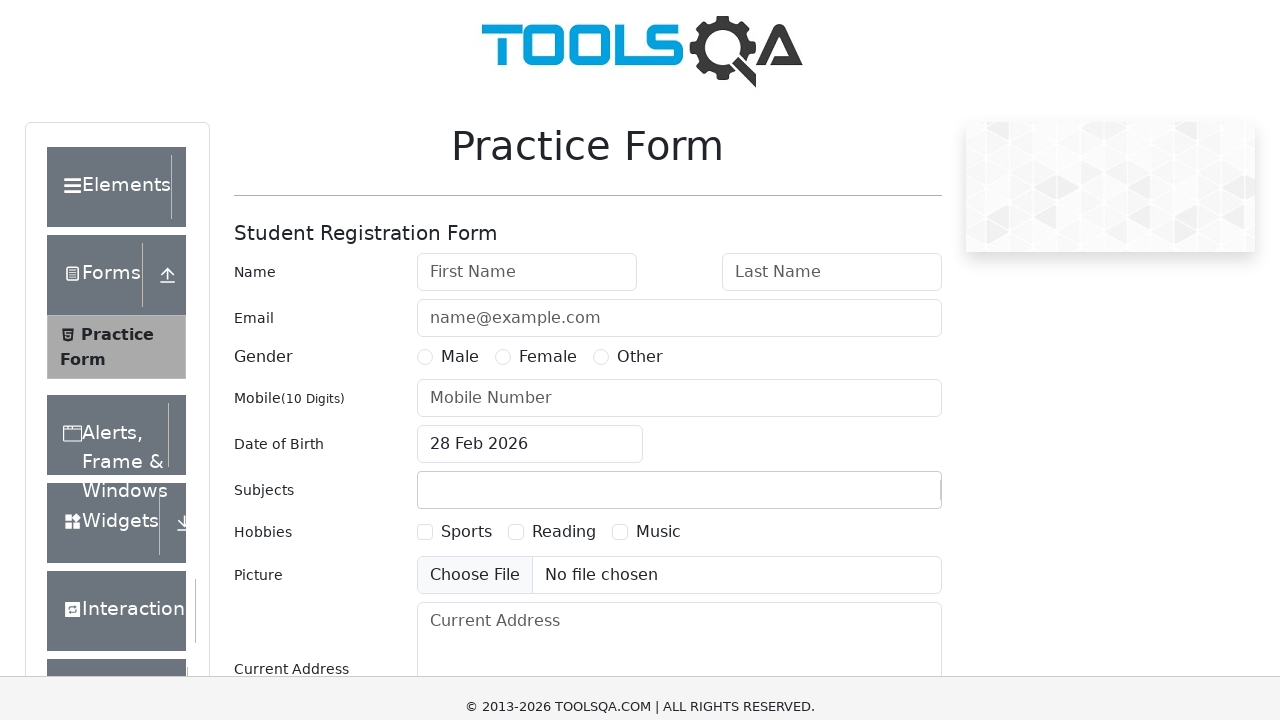

Filled first name with 'Vladislav' on //*[@id='firstName']
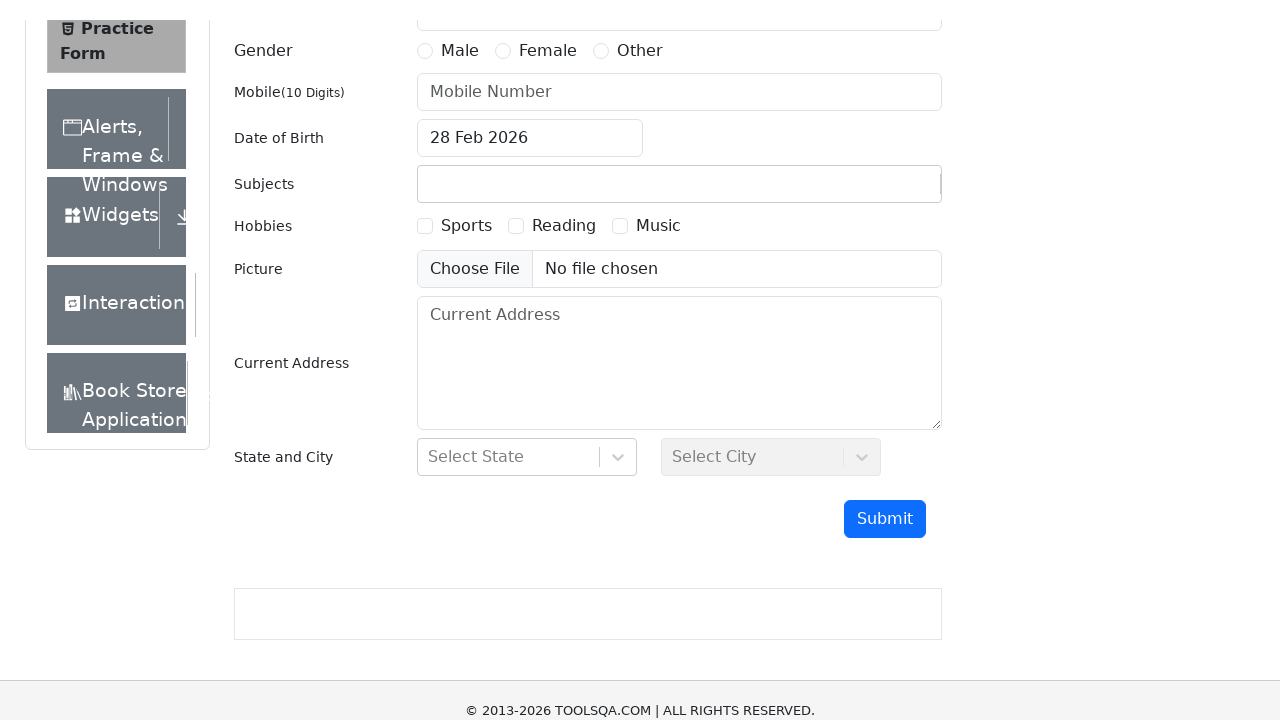

Filled last name with 'Lantratov' on //*[@id='lastName']
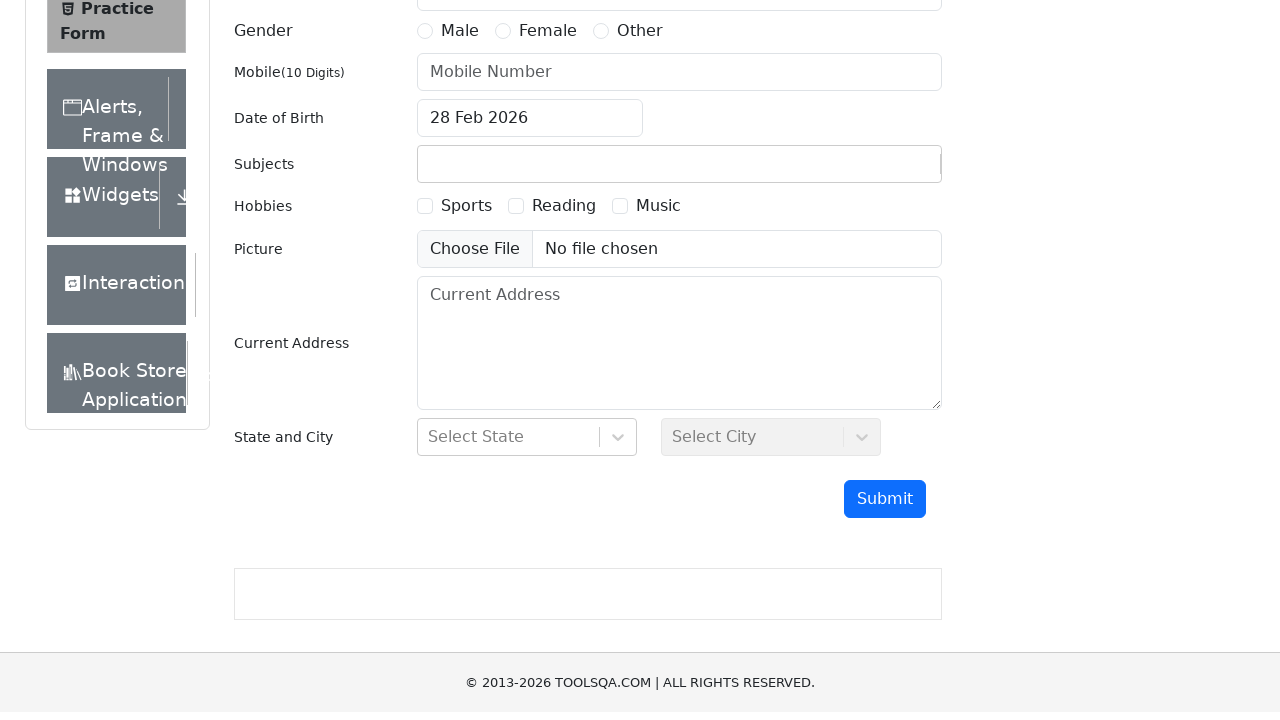

Filled email with 'VladLantratov@gmail.com' on //*[@id='userEmail']
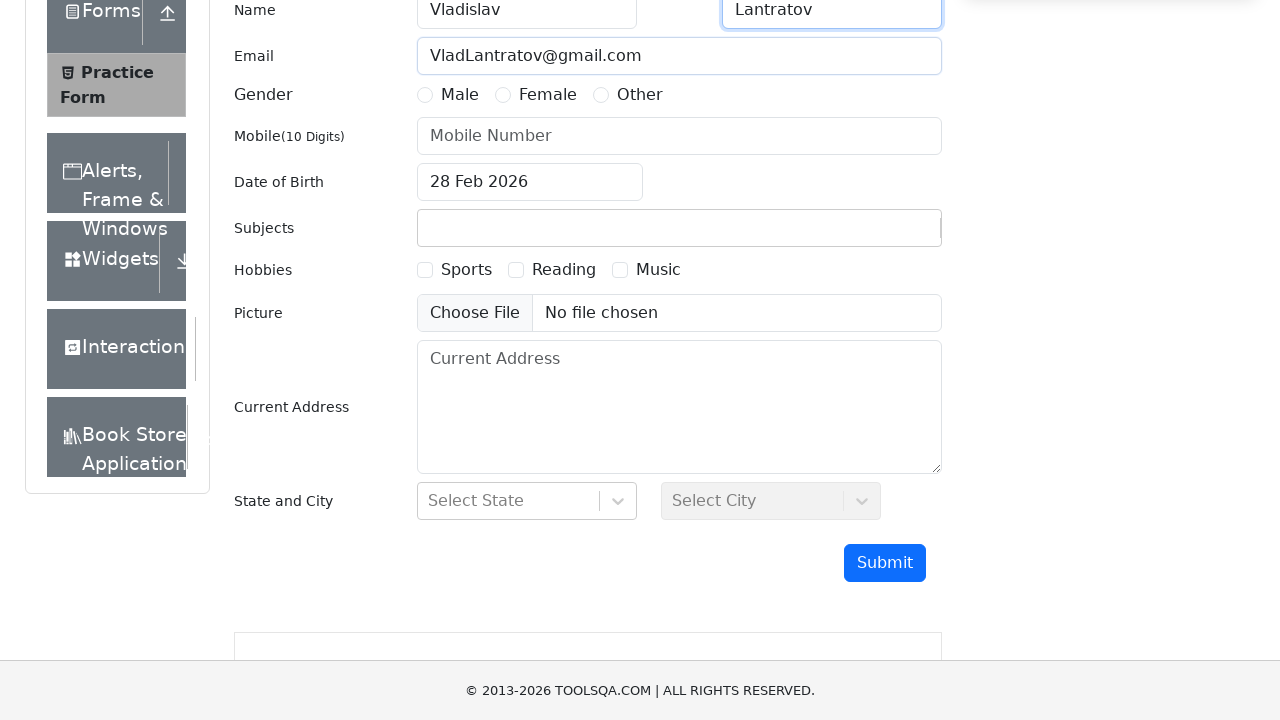

Selected Female gender at (548, 95) on xpath=//*[@id='genterWrapper']/div[2]/div[2]/label
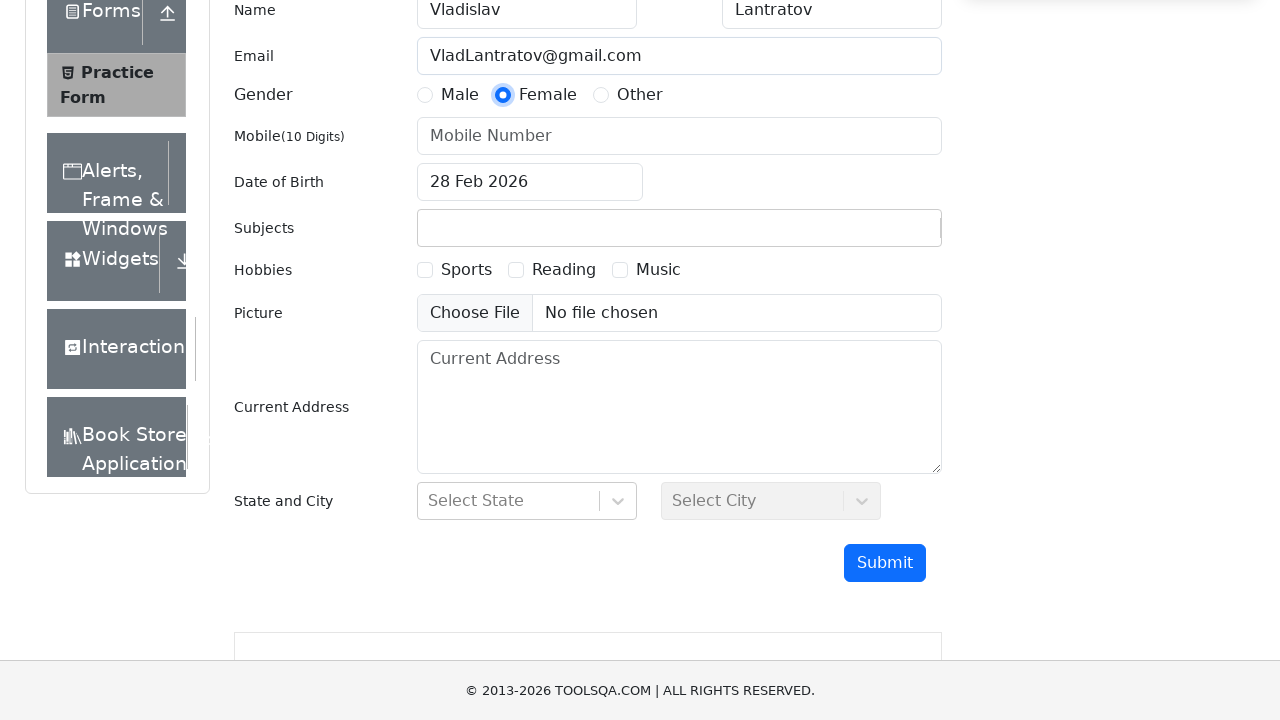

Filled phone number with '1234567895' on //*[@id='userNumber']
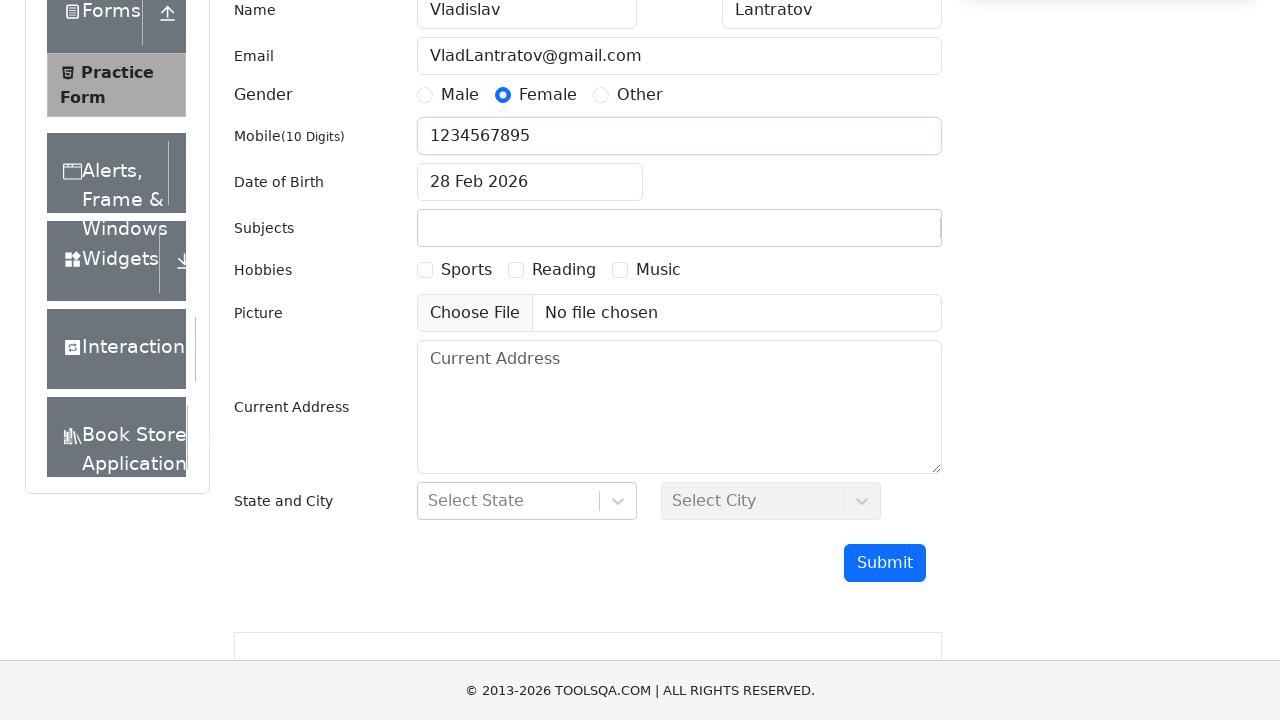

Clicked date of birth input to open date picker at (530, 182) on xpath=//*[@id='dateOfBirthInput']
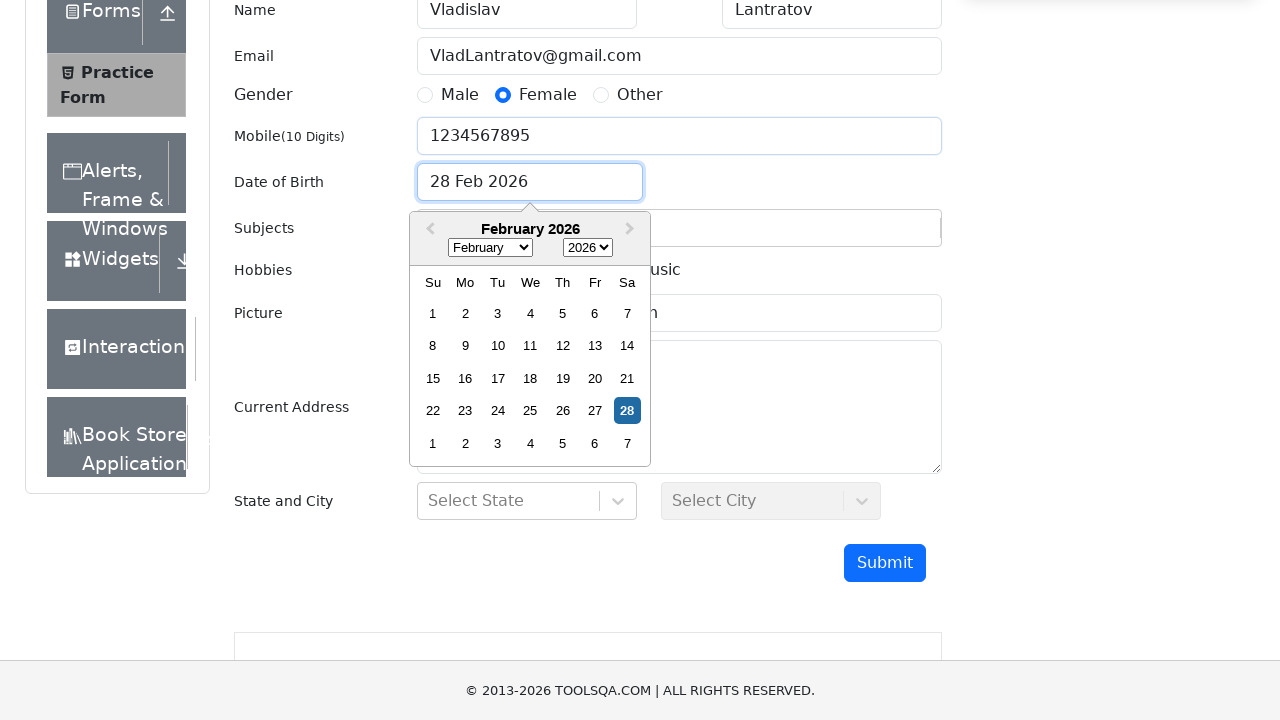

Selected April as the birth month on .react-datepicker__month-select
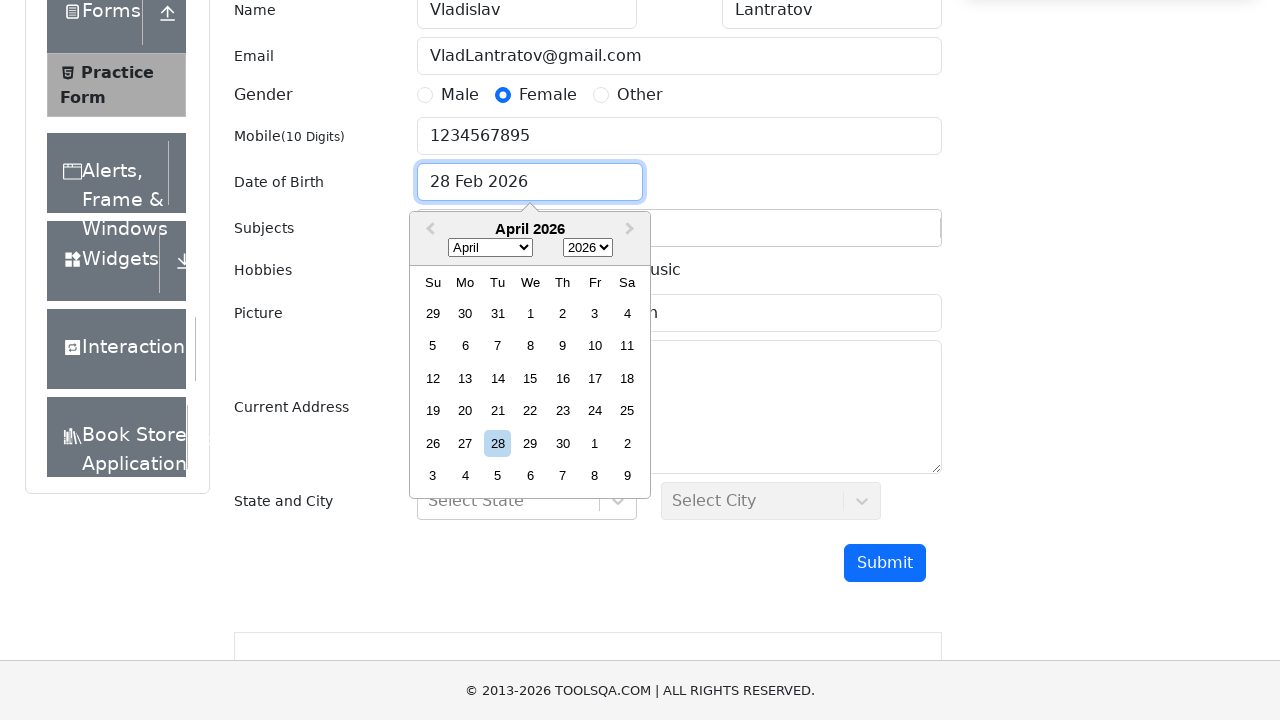

Selected 1990 as the birth year on .react-datepicker__year-select
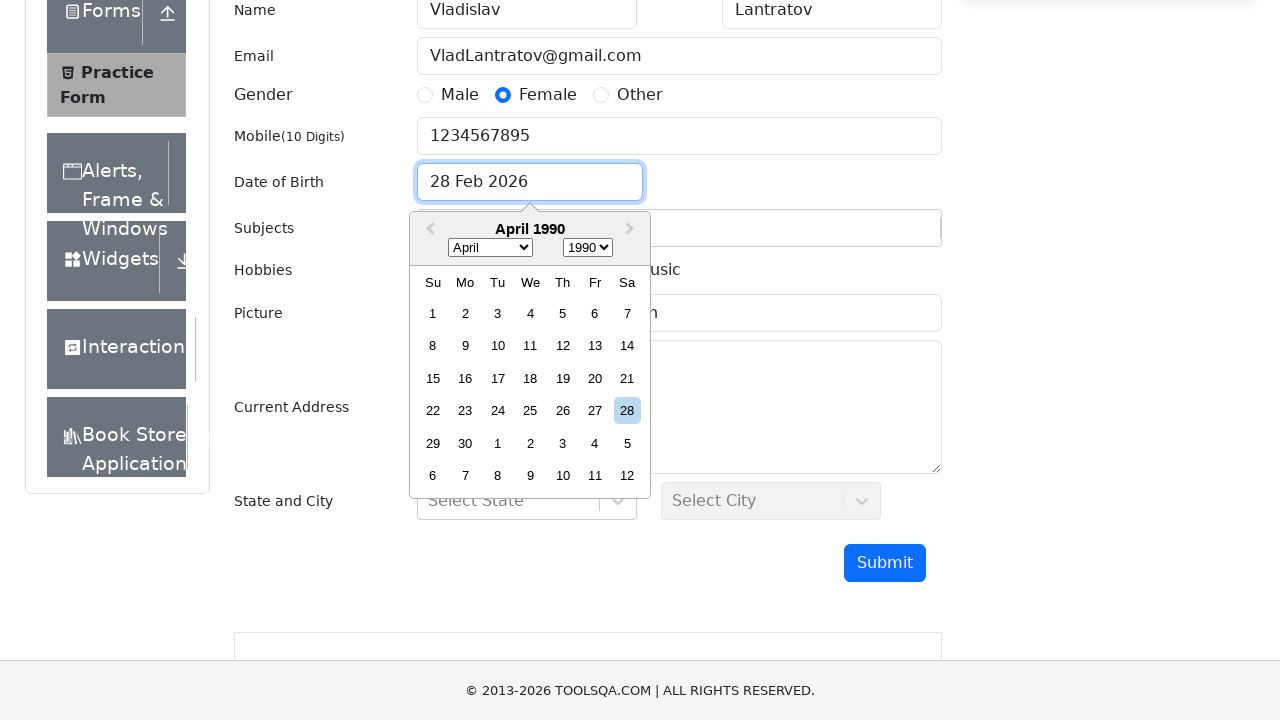

Selected 10th as the birth day at (498, 346) on xpath=//*[@class='react-datepicker__month']/div[2]/div[3]
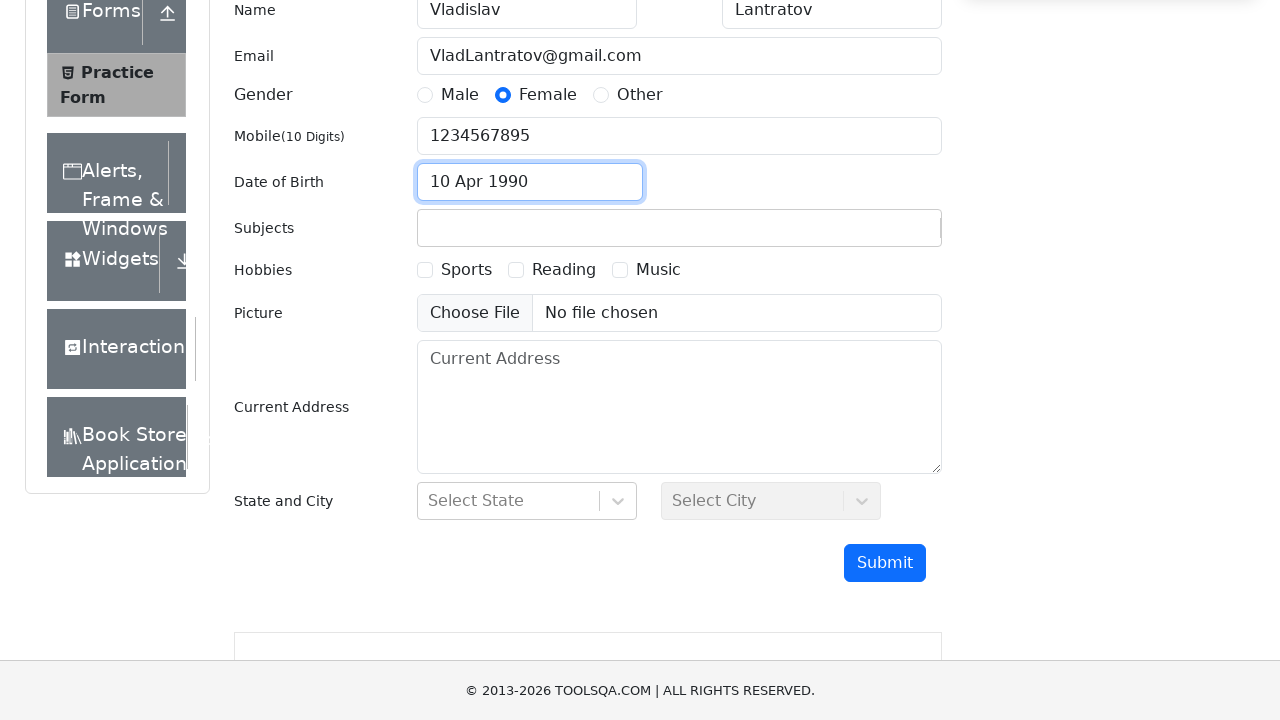

Clicked subjects wrapper to focus at (679, 228) on xpath=//*[@id='subjectsWrapper']/div[2]
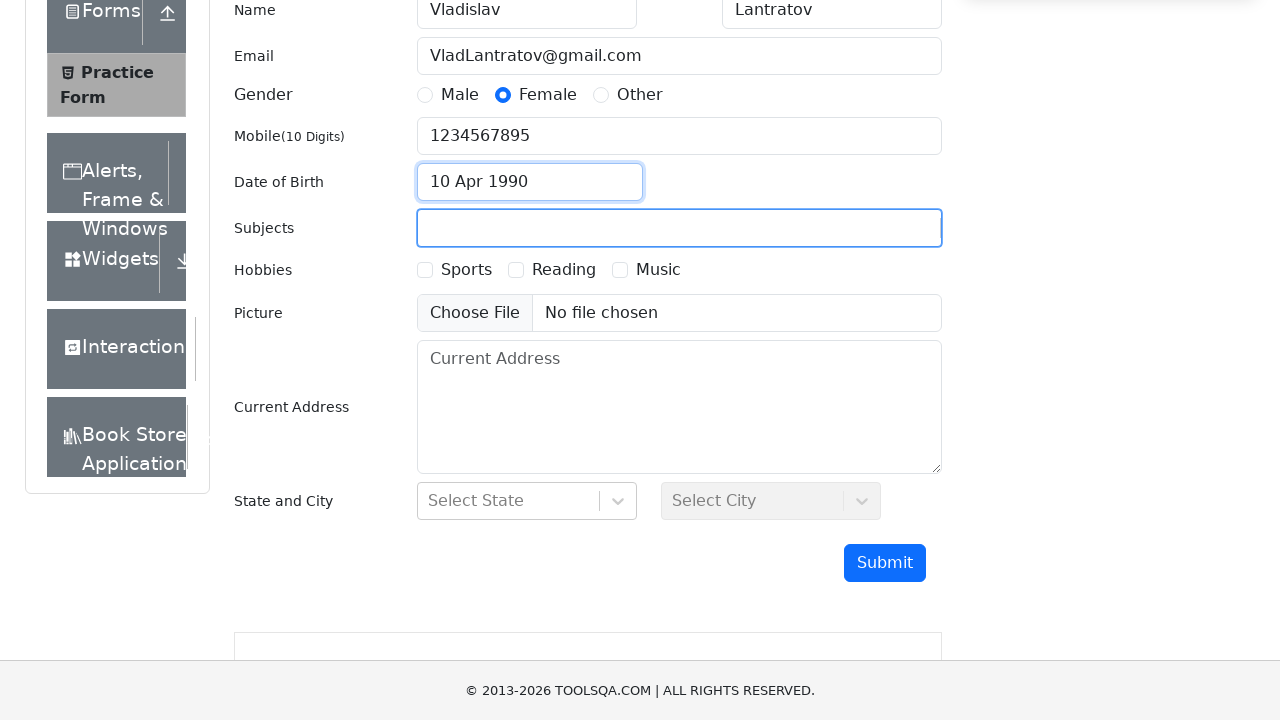

Typed 'e' in subjects input to trigger autocomplete on //*[@id='subjectsInput']
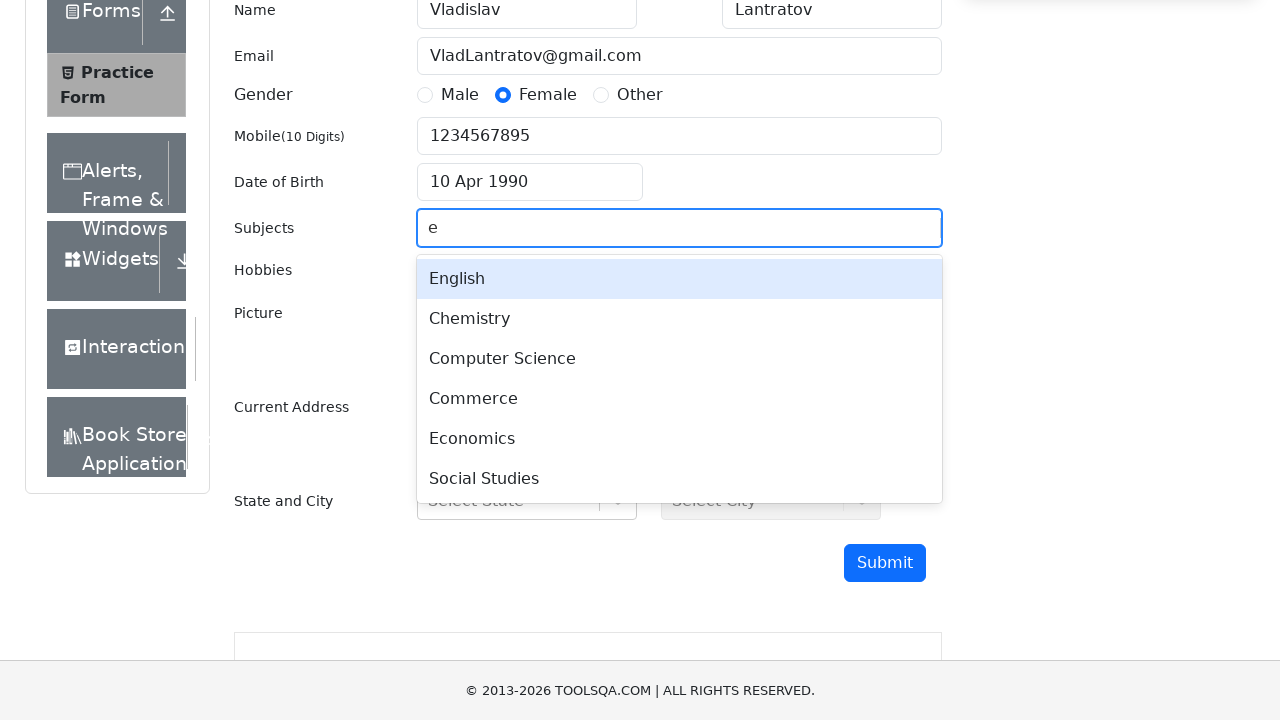

Subject autocomplete option appeared
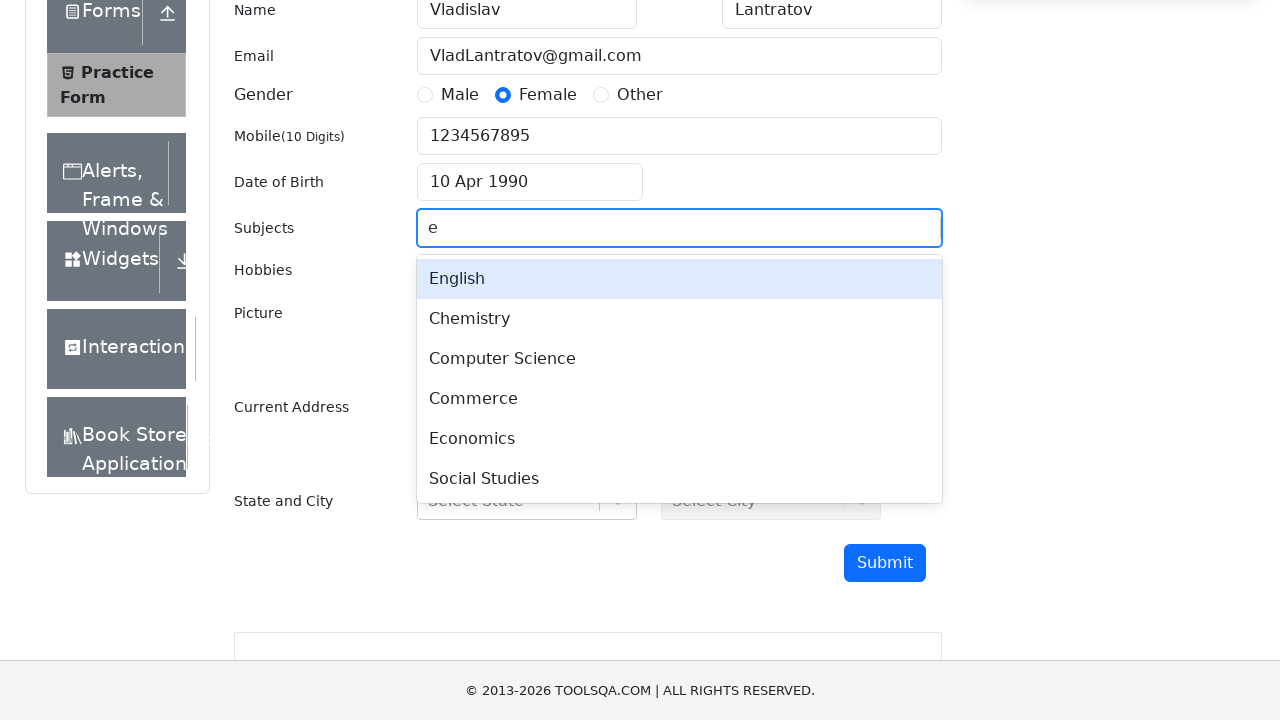

Selected subject from autocomplete dropdown at (679, 319) on xpath=//*[@id='react-select-2-option-1']
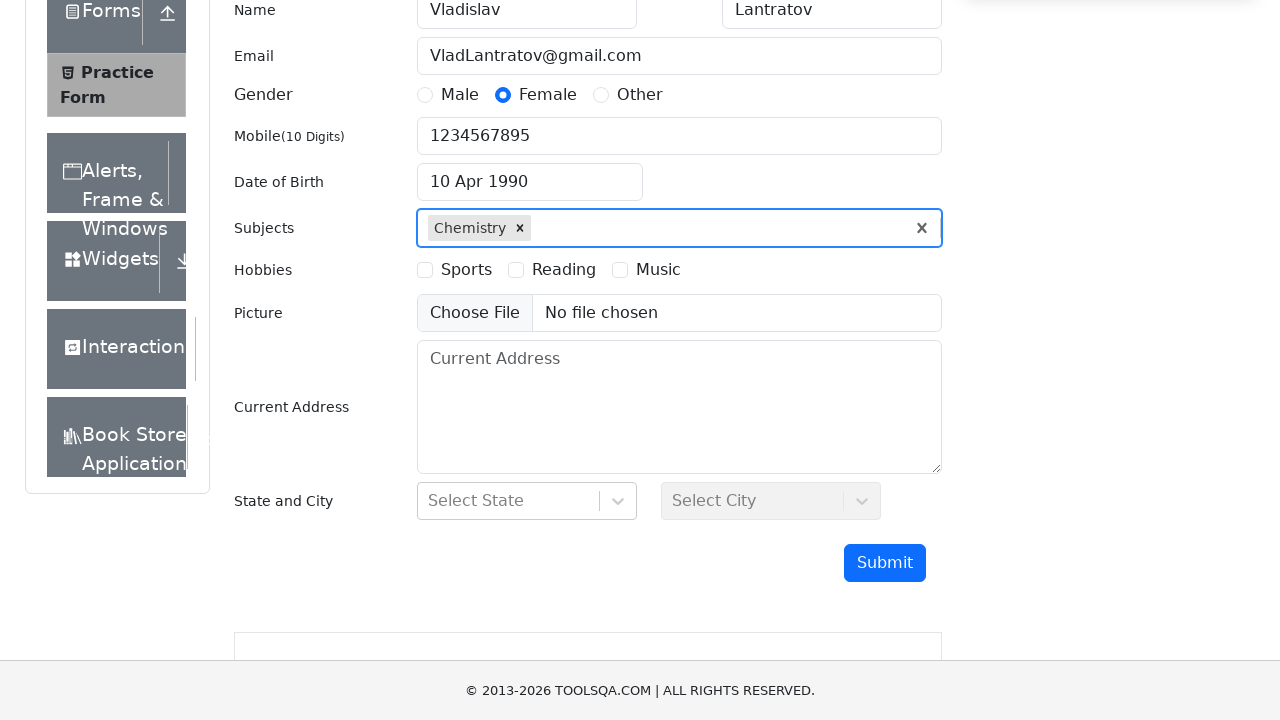

Selected Sports hobby at (466, 270) on xpath=//*[@id='hobbiesWrapper']/div[2]/div[1]/label
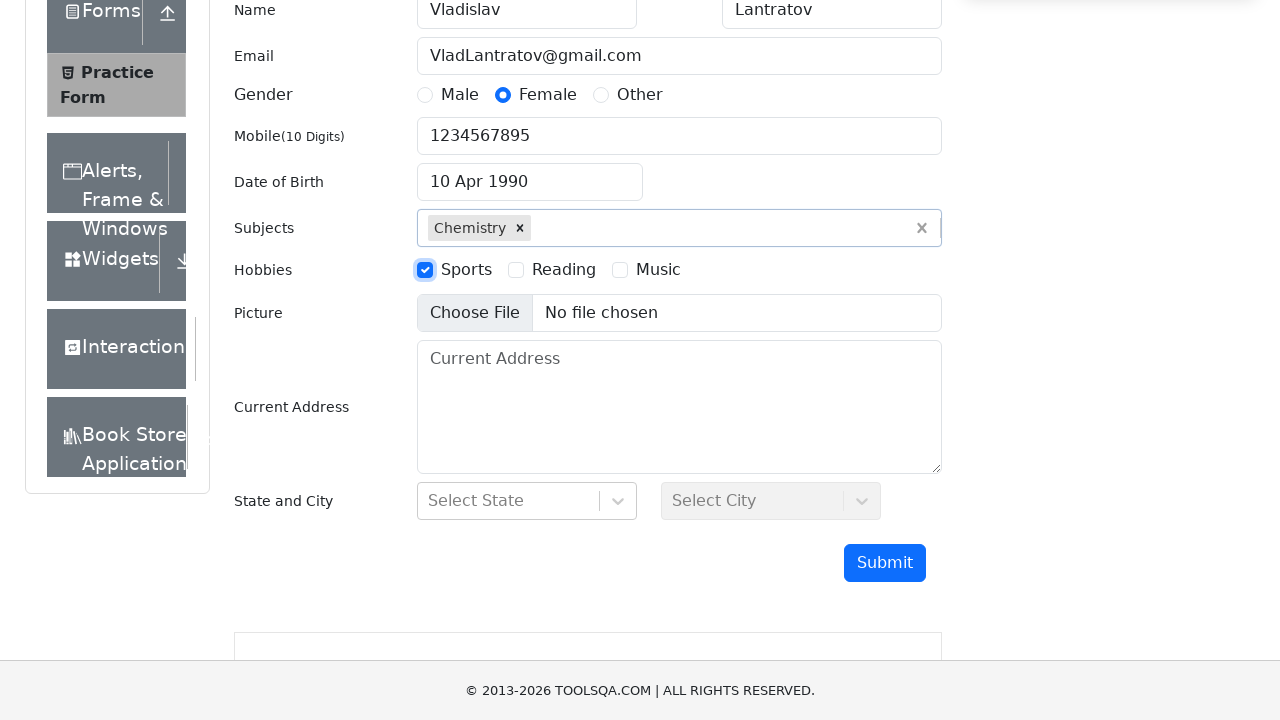

Selected Music hobby at (658, 270) on xpath=//*[@id='hobbiesWrapper']/div[2]/div[3]/label
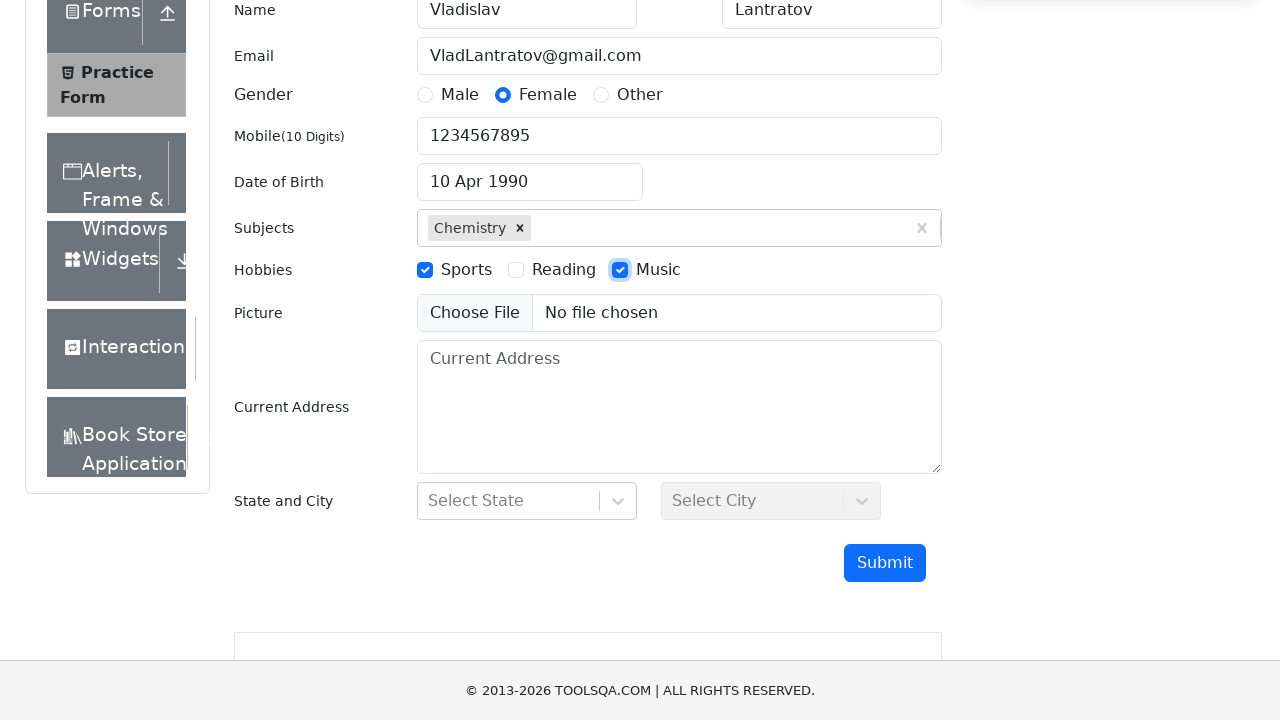

Filled current address with 'ulitca Pushkina dom Kolotushkina' on //*[@id='currentAddress']
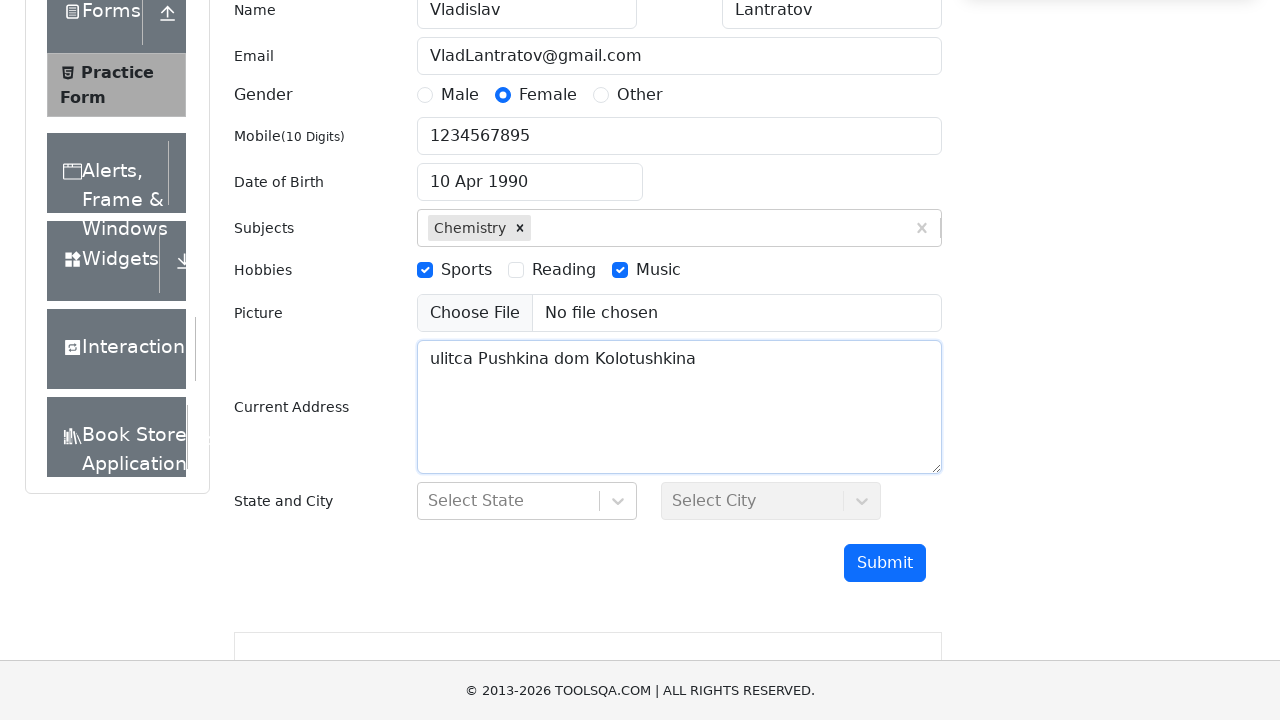

Clicked state dropdown at (527, 501) on xpath=//*[@id='stateCity-wrapper']/div[2]/div
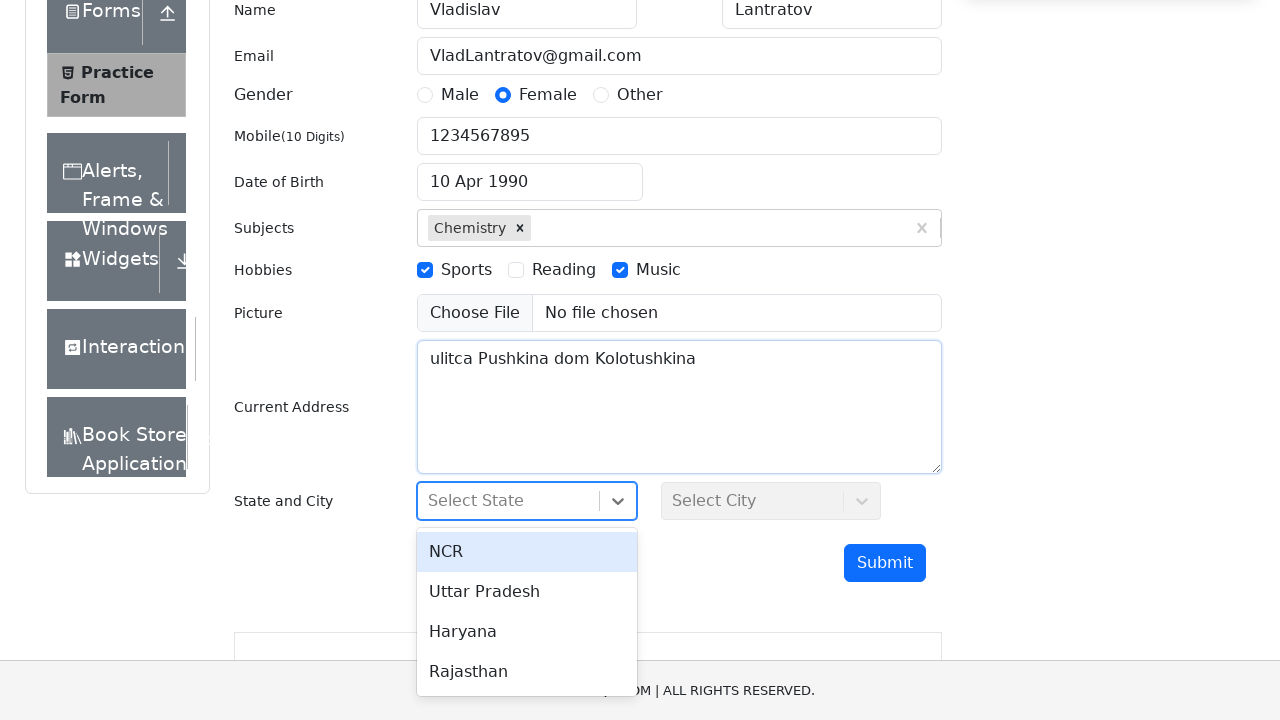

State dropdown option appeared
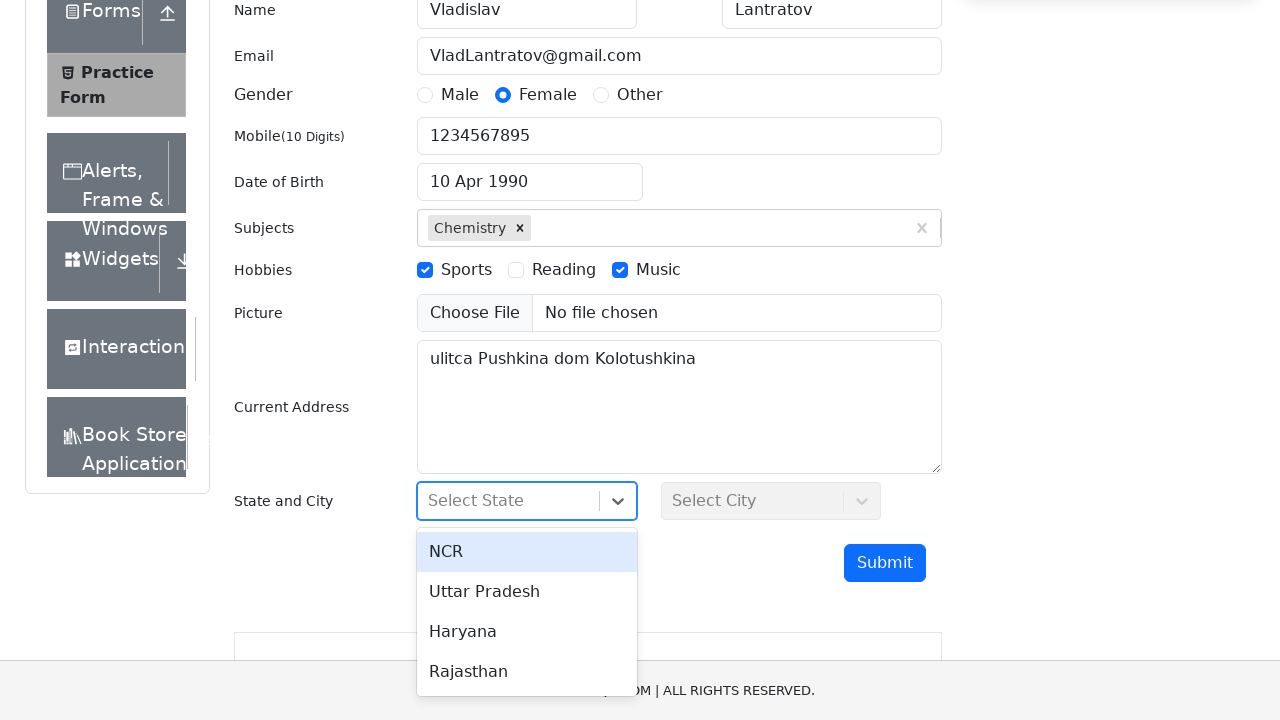

Selected state from dropdown at (527, 592) on xpath=//*[@id='react-select-3-option-1']
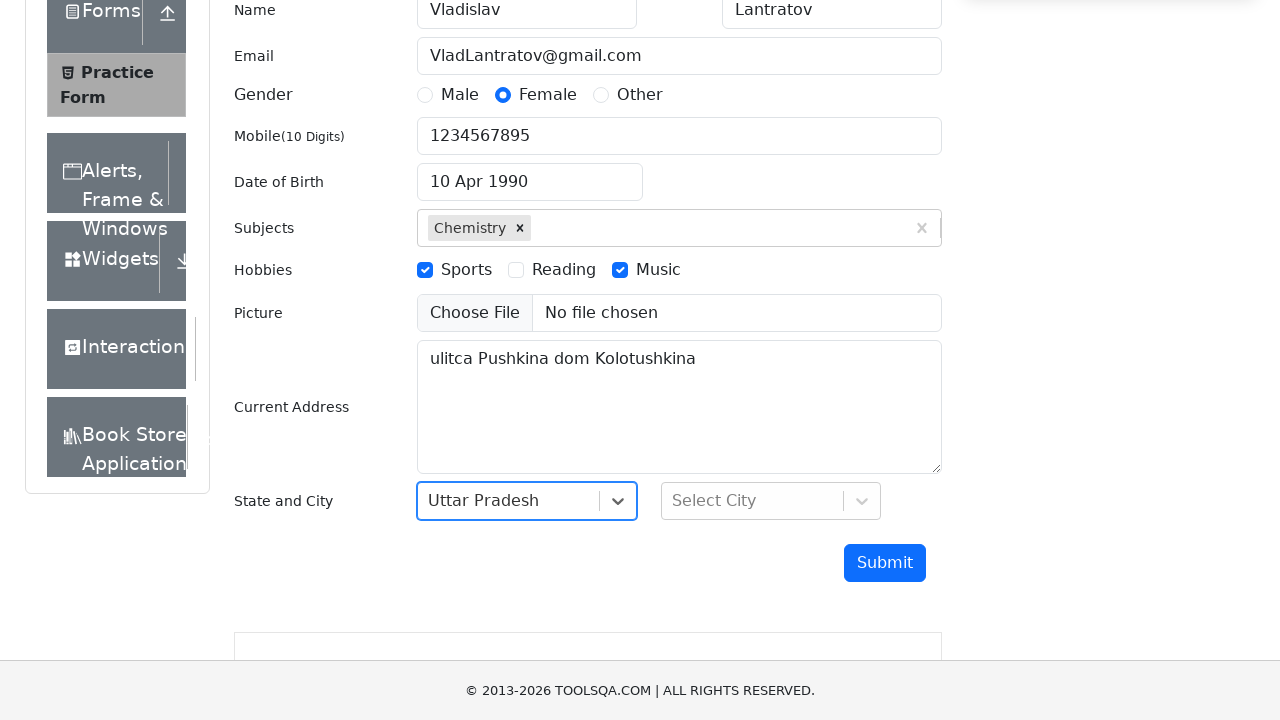

Clicked city dropdown at (771, 501) on xpath=//*[@id='stateCity-wrapper']/div[3]/div
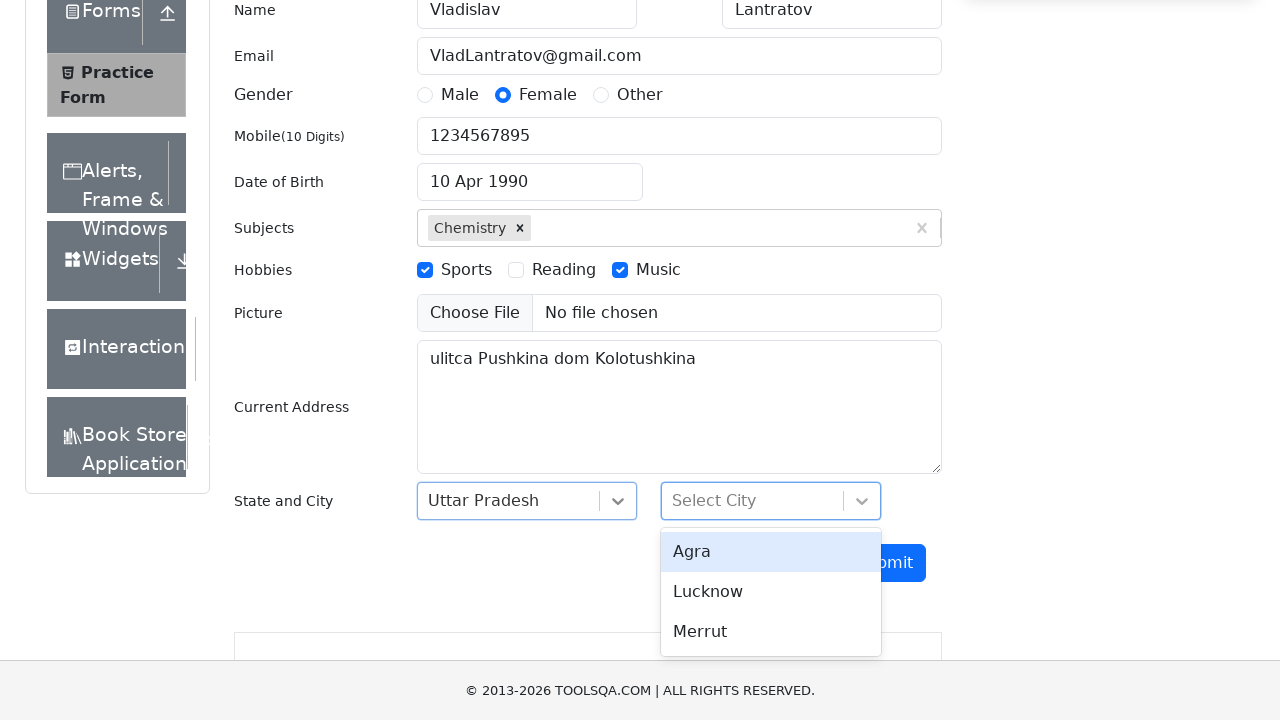

City dropdown option appeared
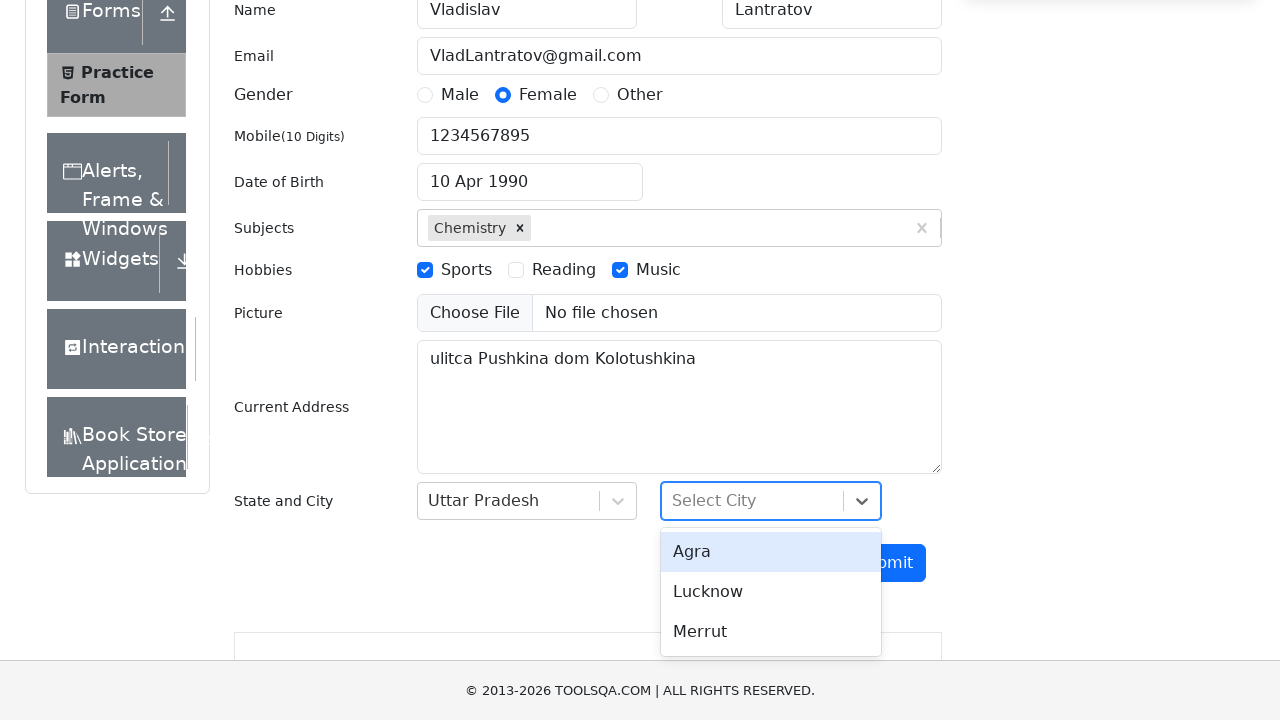

Selected city from dropdown at (771, 592) on xpath=//*[@id='react-select-4-option-1']
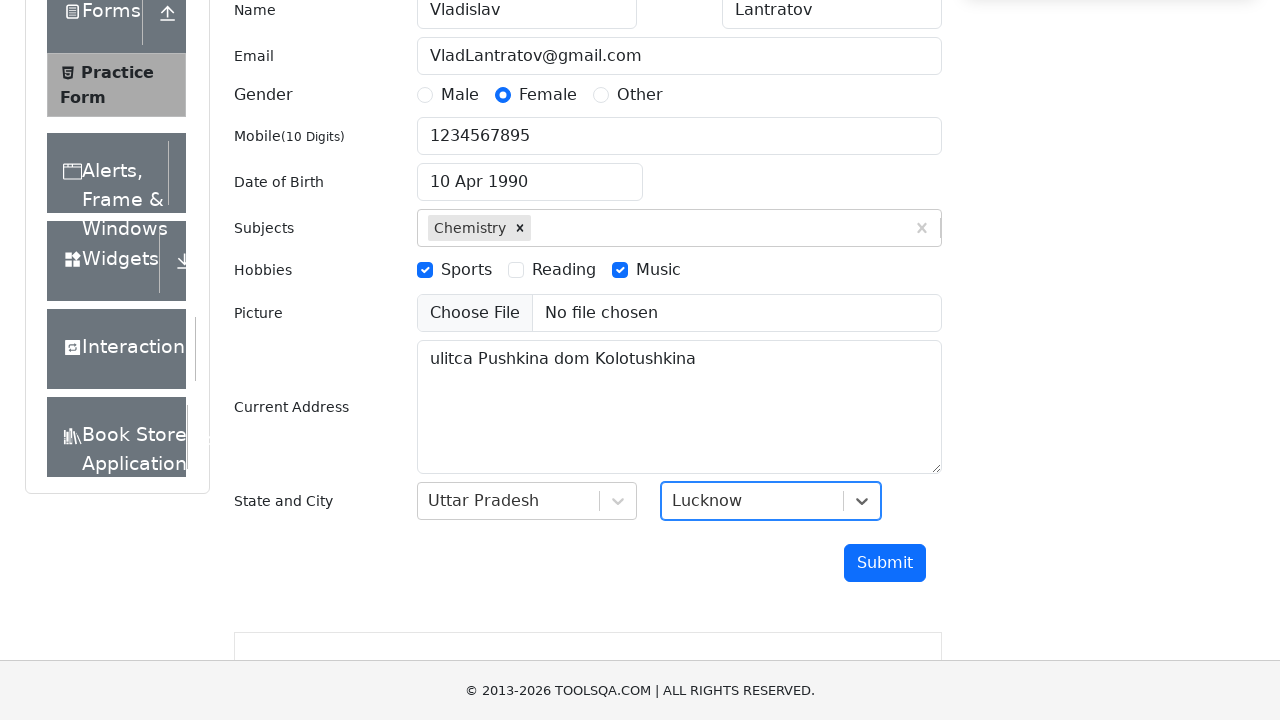

Clicked submit button to submit the registration form at (885, 563) on xpath=//*[@id='submit']
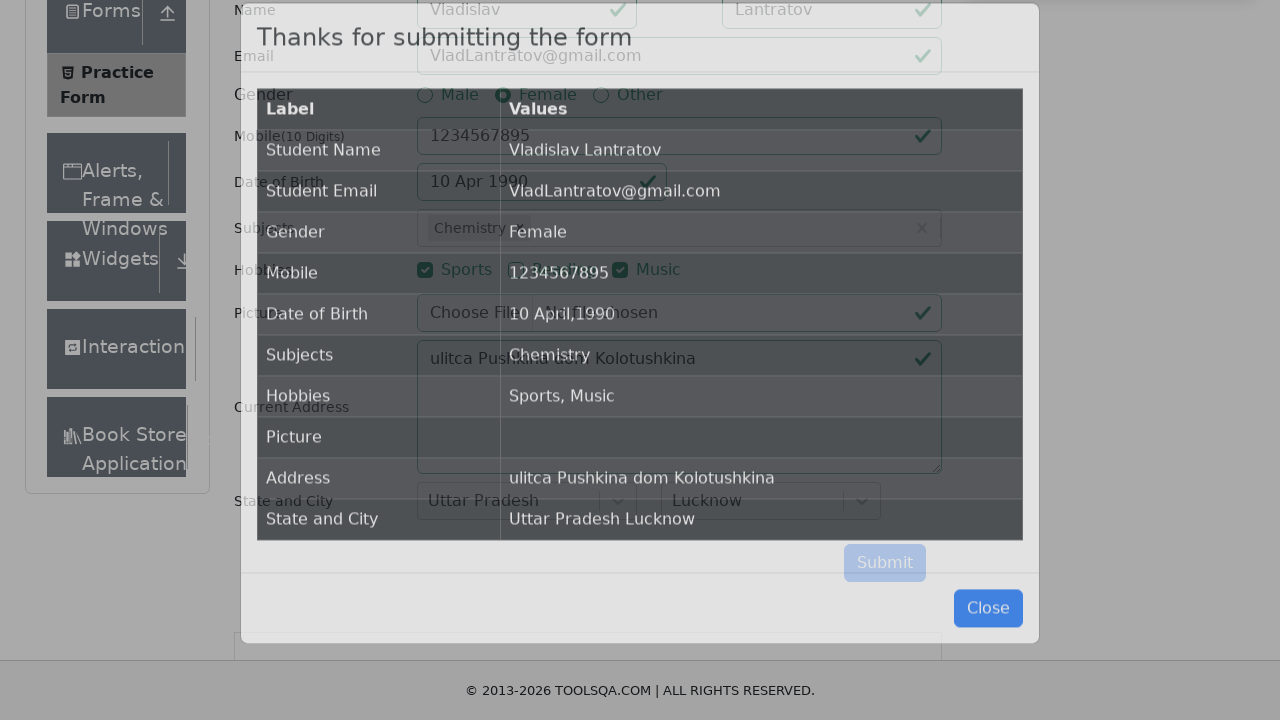

Confirmation modal appeared with submitted data
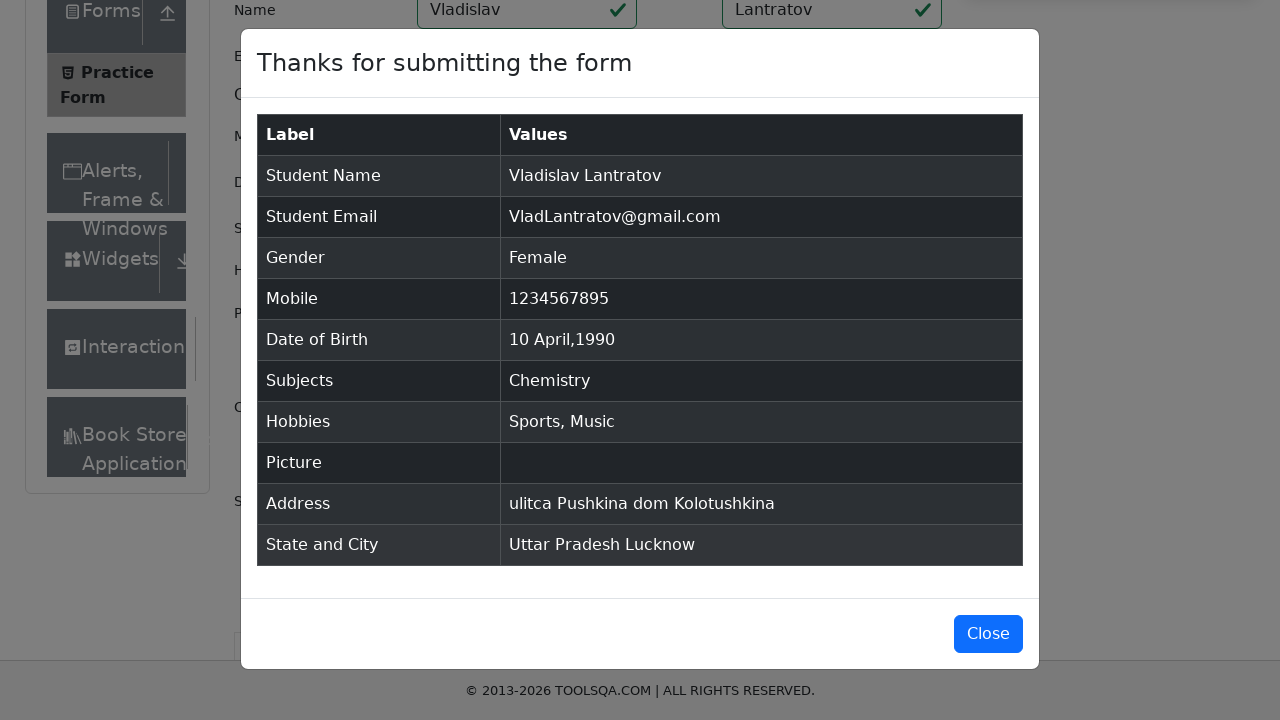

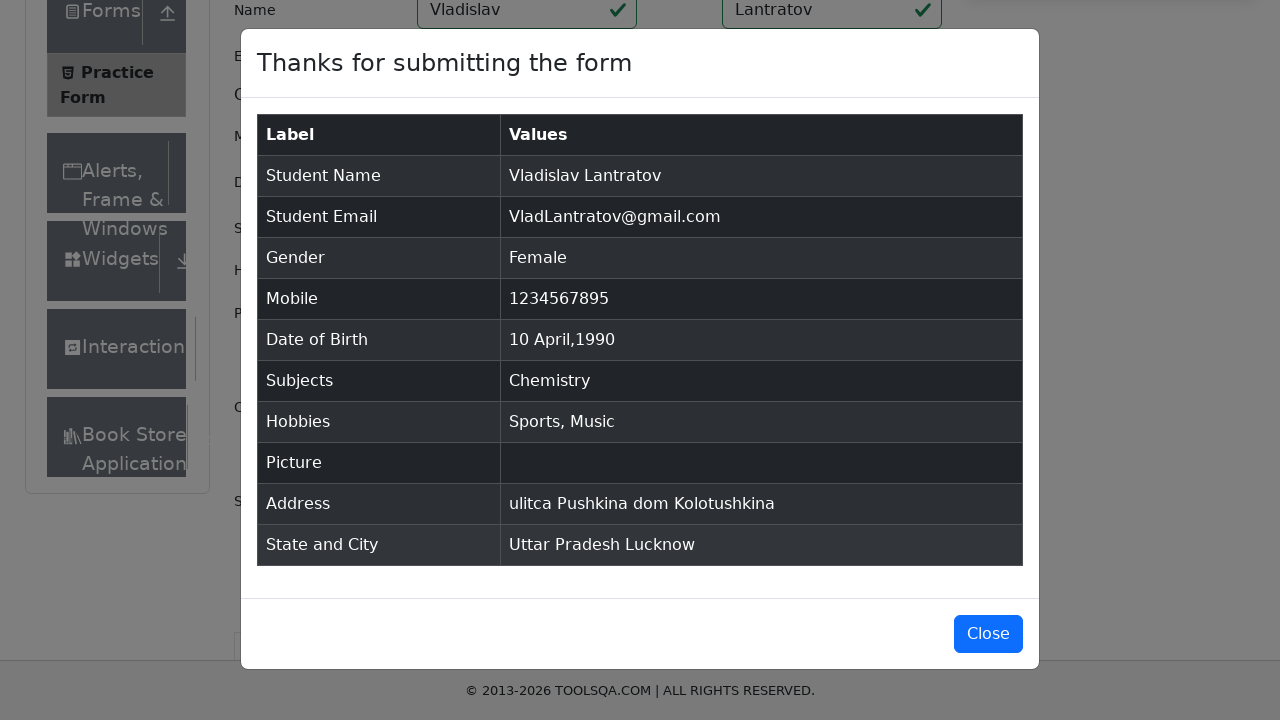